Tests progress bar functionality by starting the progress, waiting for it to reach 75%, then stopping it and checking the result

Starting URL: http://uitestingplayground.com/progressbar

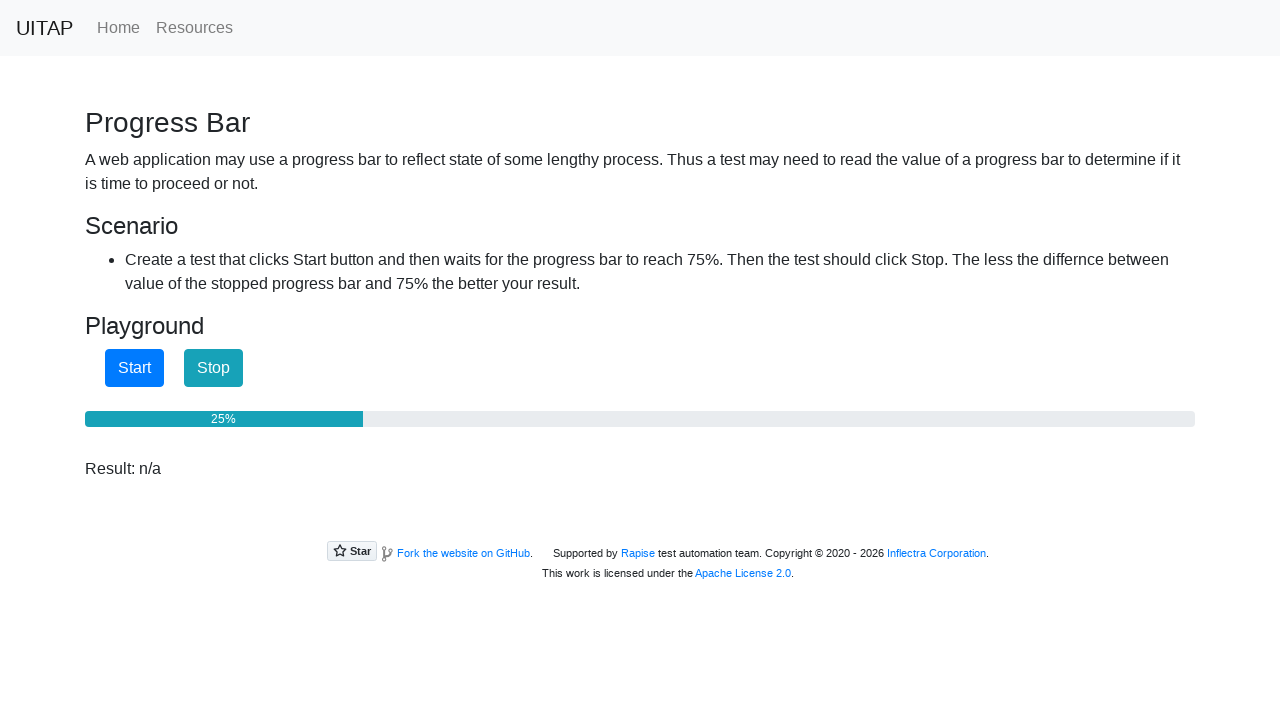

Clicked start button to begin progress bar at (134, 368) on #startButton
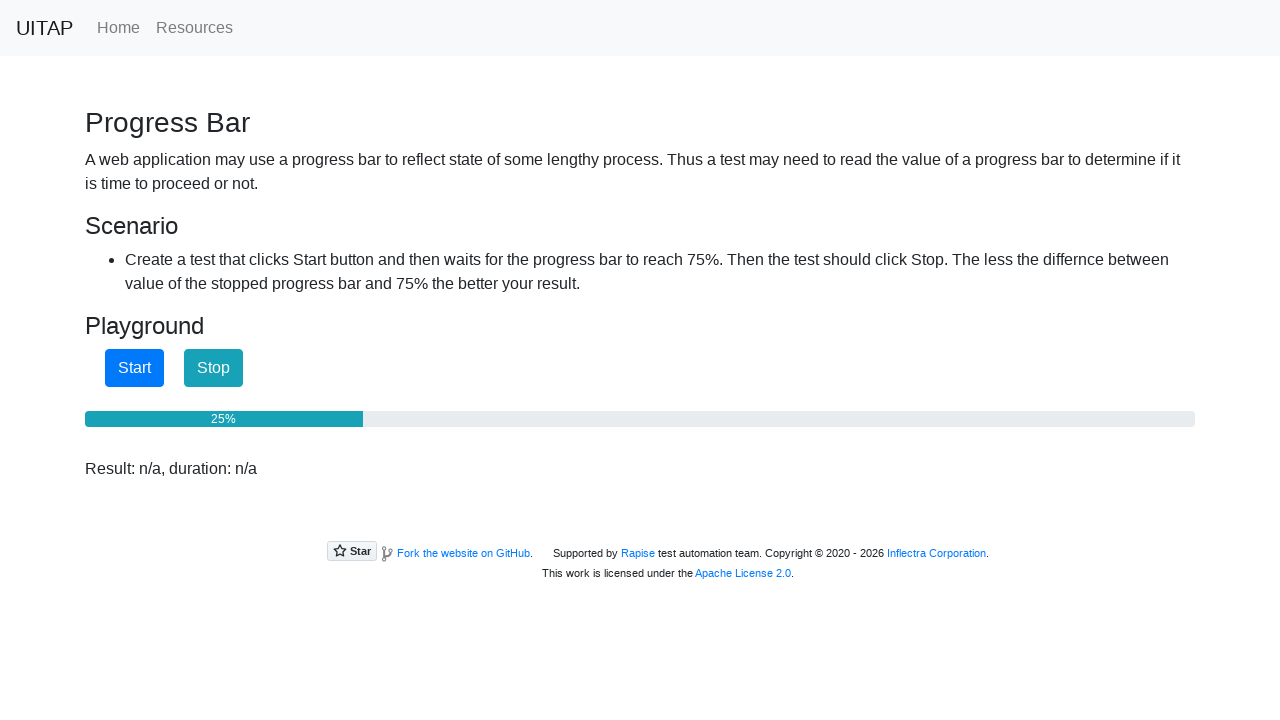

Progress bar reached 75%
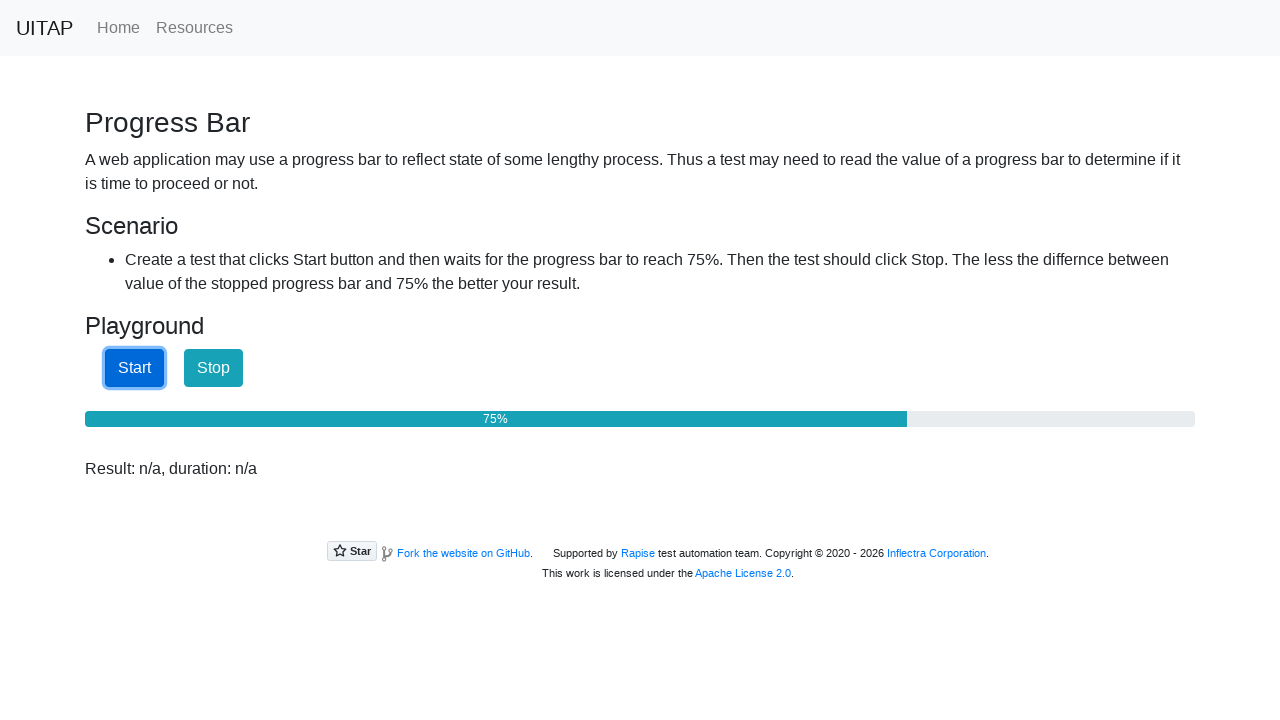

Clicked stop button to halt progress bar at (214, 368) on #stopButton
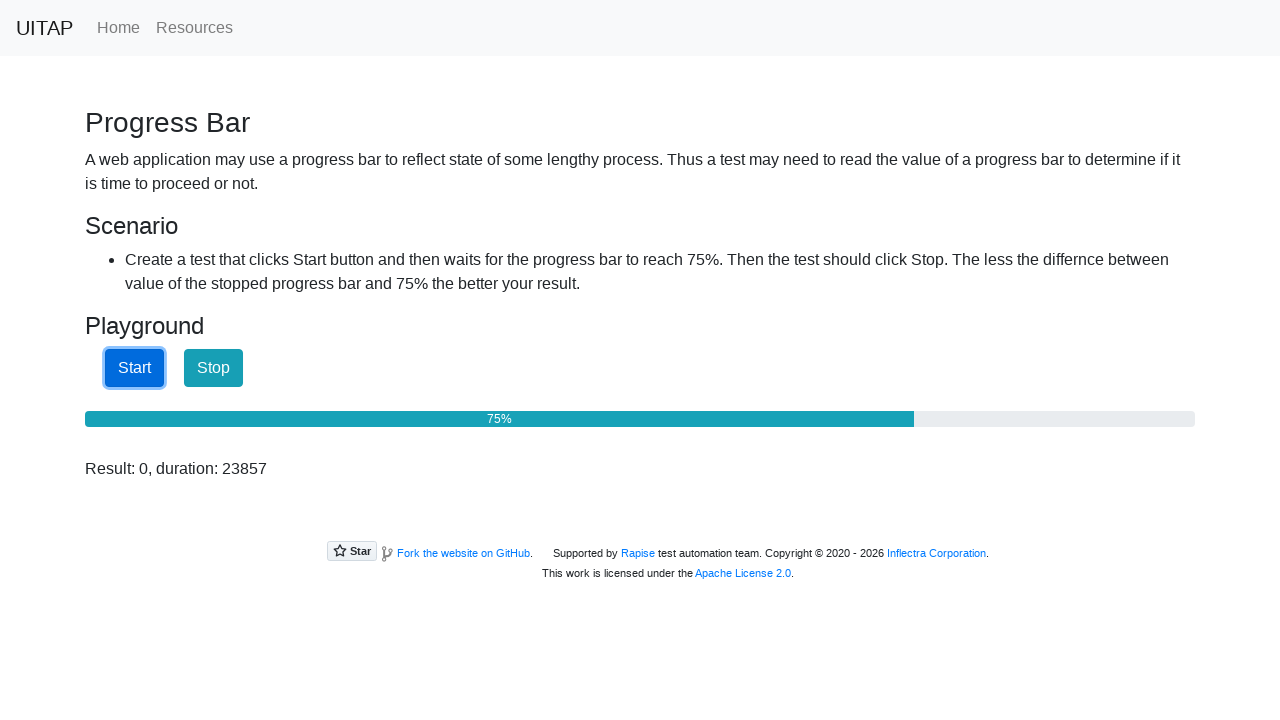

Retrieved result text from progress bar
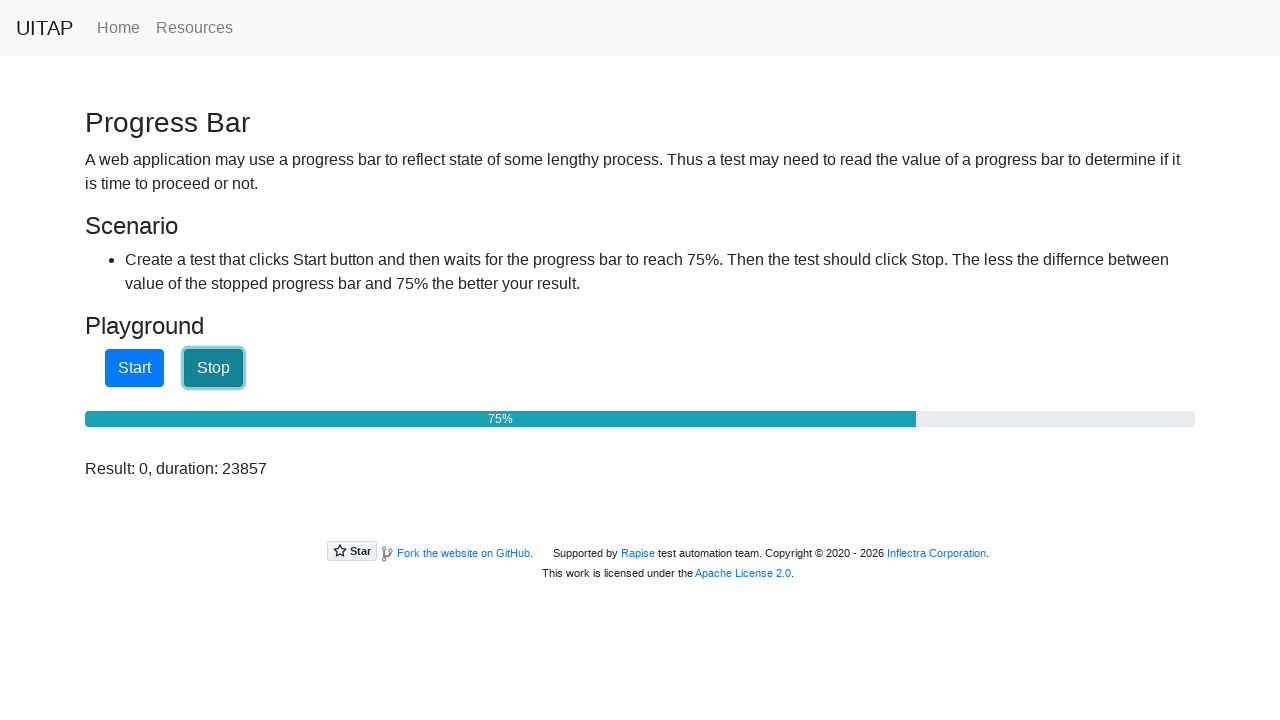

Verified result text starts with 'Result: 0,'
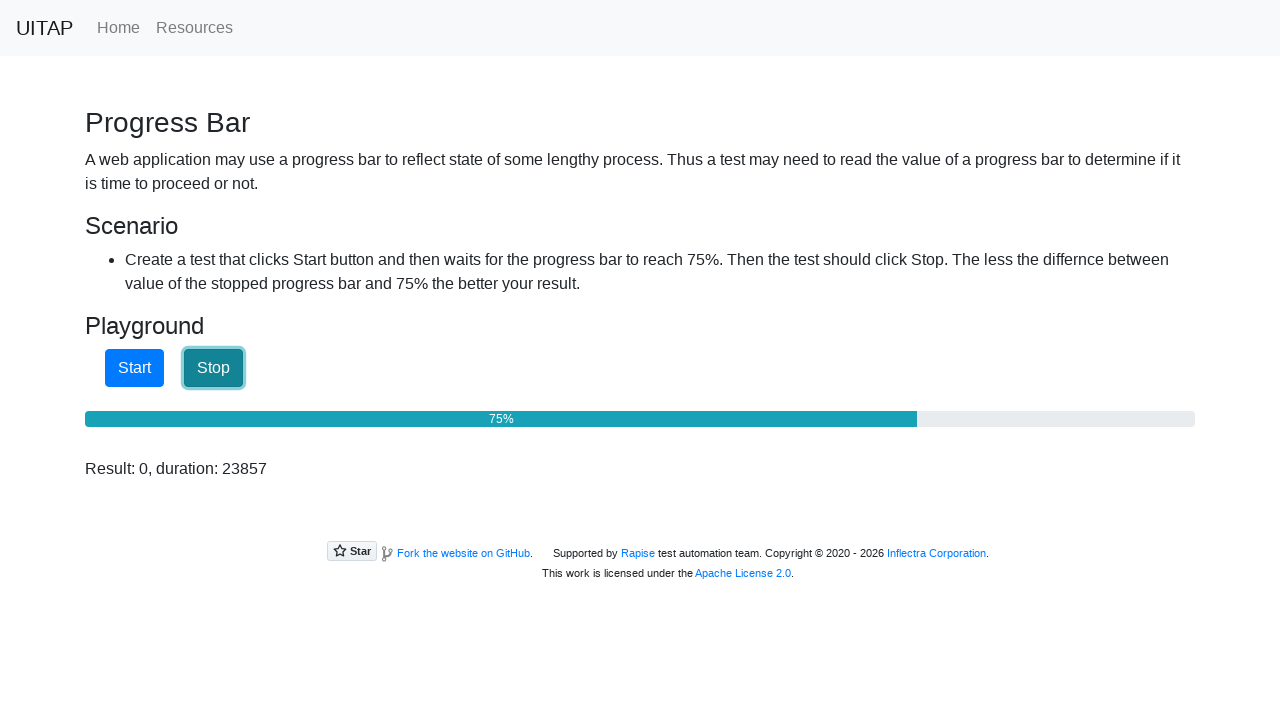

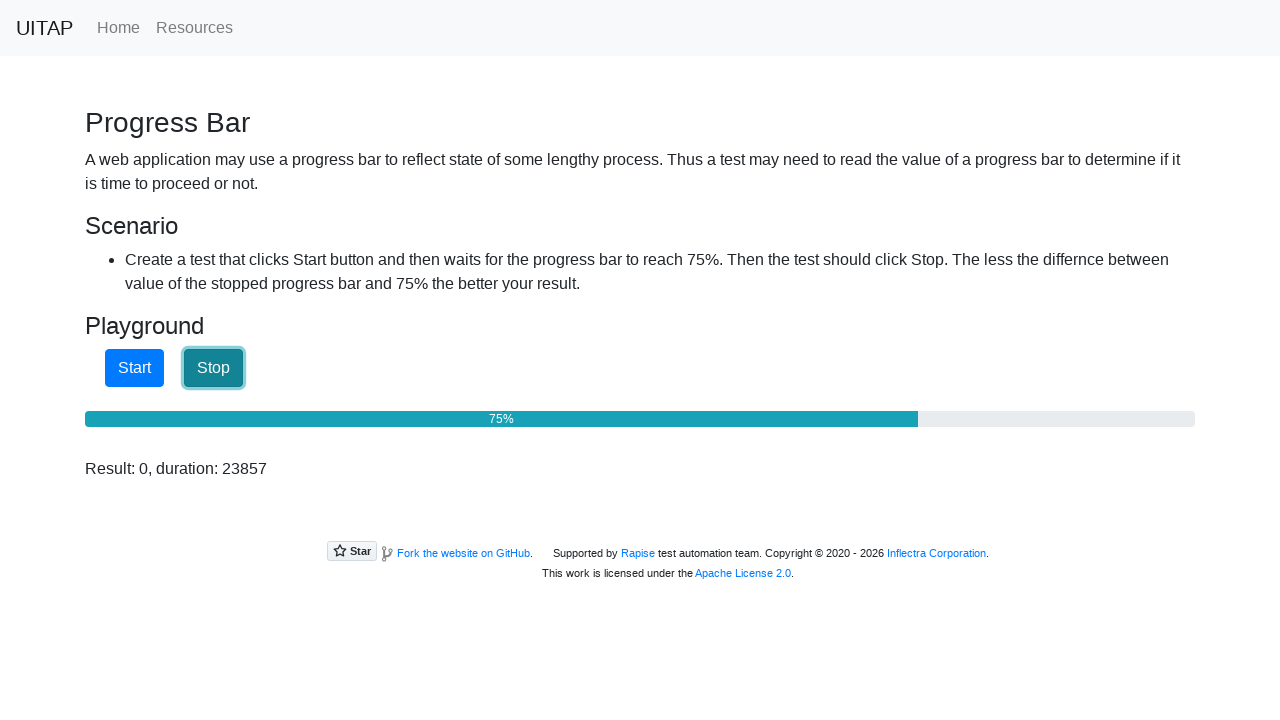